Tests autosuggest functionality by typing in the input and selecting a suggestion from the dropdown

Starting URL: https://www.letskodeit.com/practice

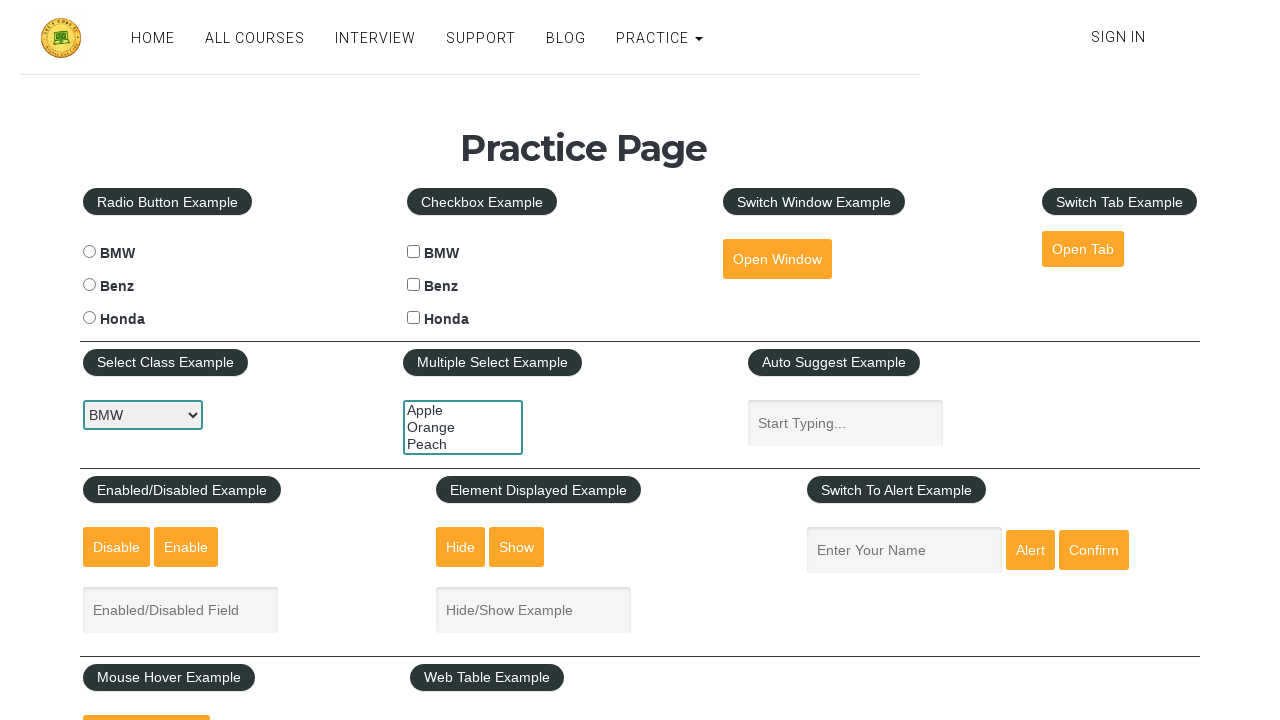

Filled autosuggest input field with 'Sele' on #autosuggest
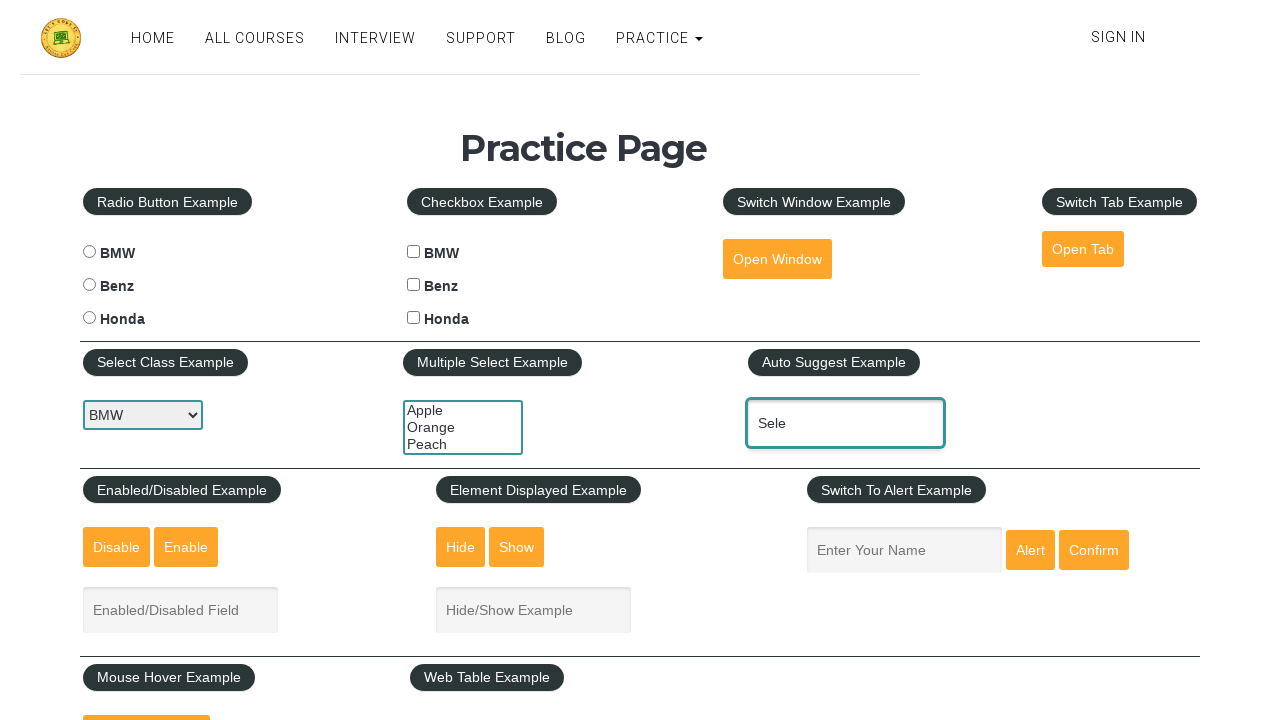

Waited for suggestion dropdown to appear with 'Selenium WebDriver Java' option
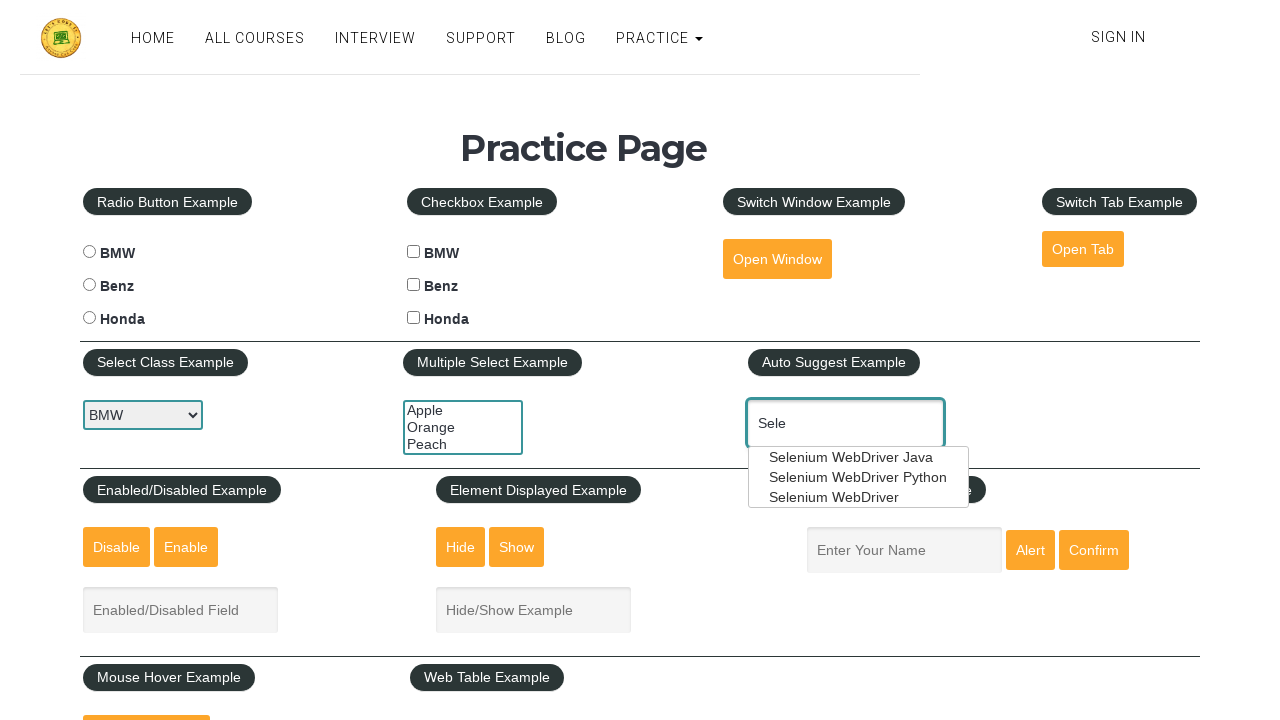

Clicked on 'Selenium WebDriver Java' suggestion from dropdown at (851, 457) on xpath=//a[contains(text(), 'Selenium WebDriver Java')]
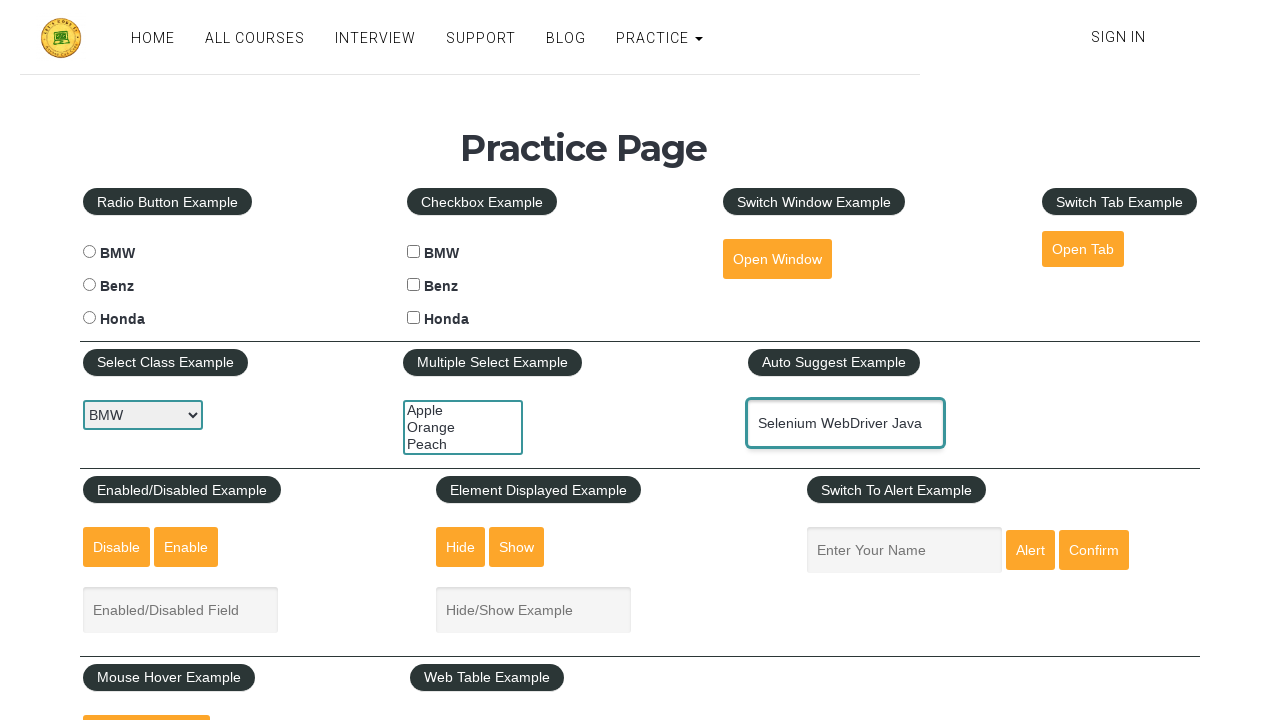

Verified autosuggest input field contains 'Selenium WebDriver Java'
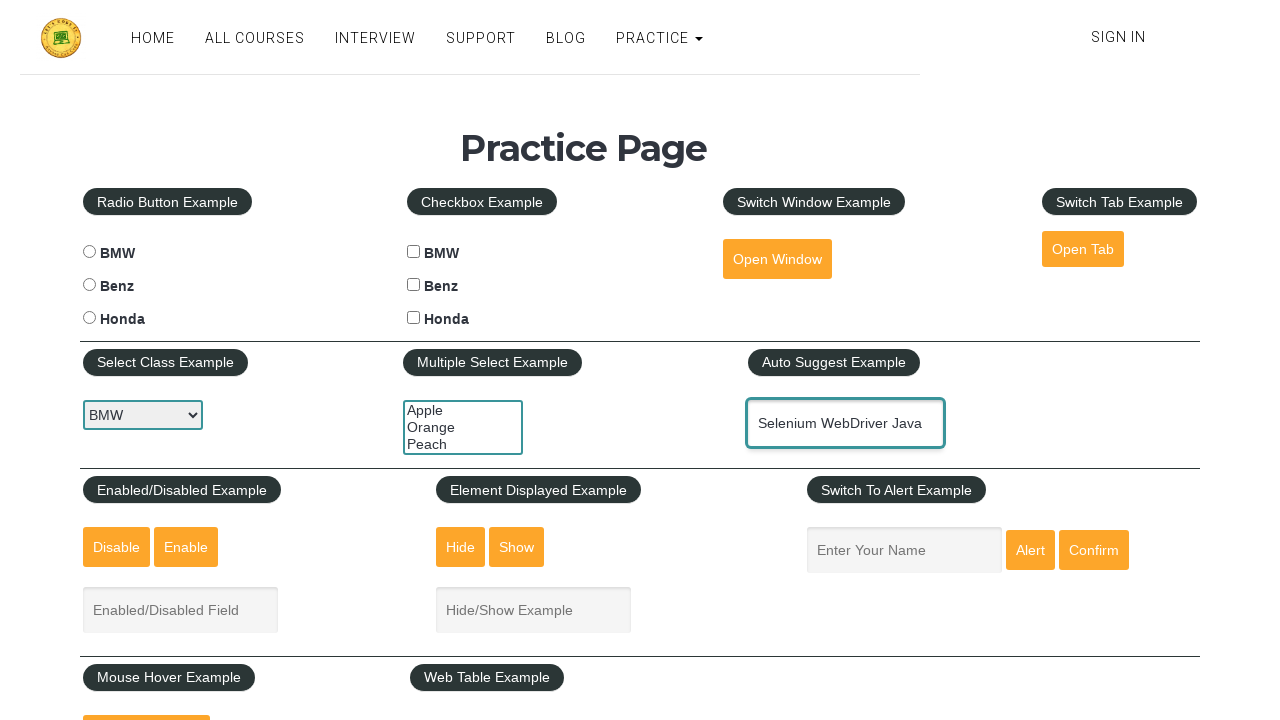

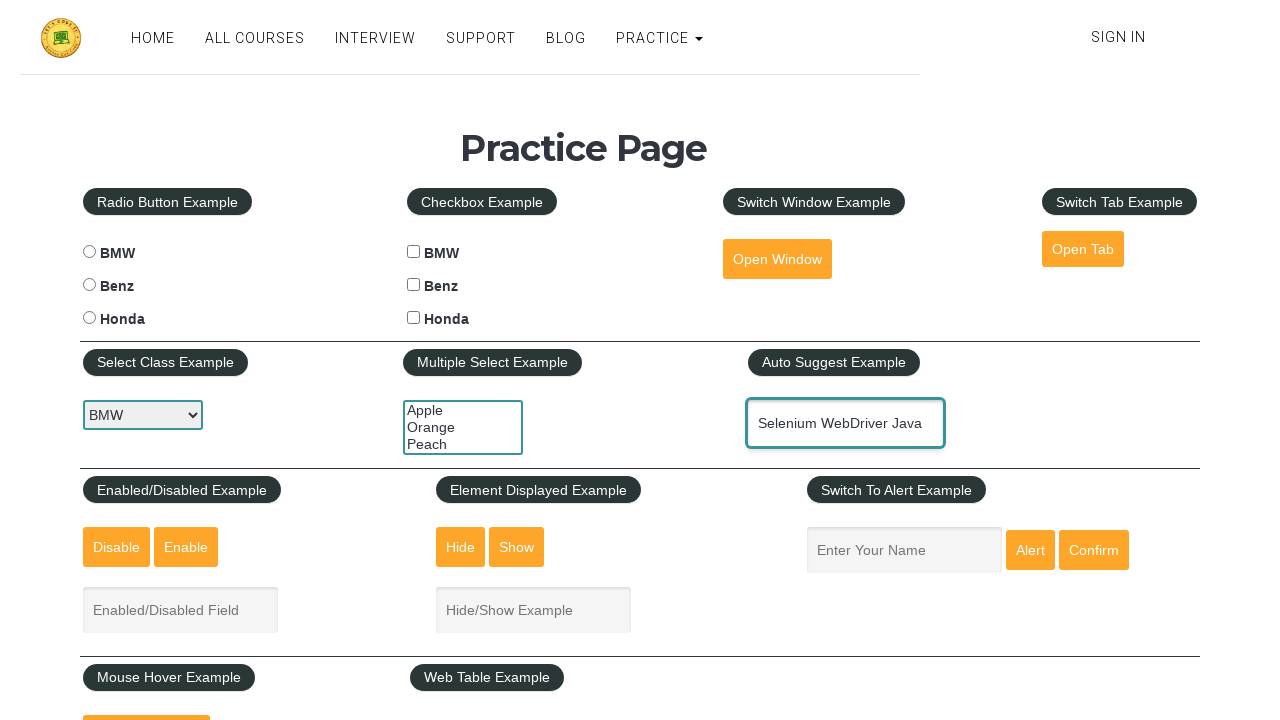